Tests checkbox interaction on a forms page by finding all checkboxes within a specific container and unchecking any that are already selected

Starting URL: http://echoecho.com/htmlforms09.htm

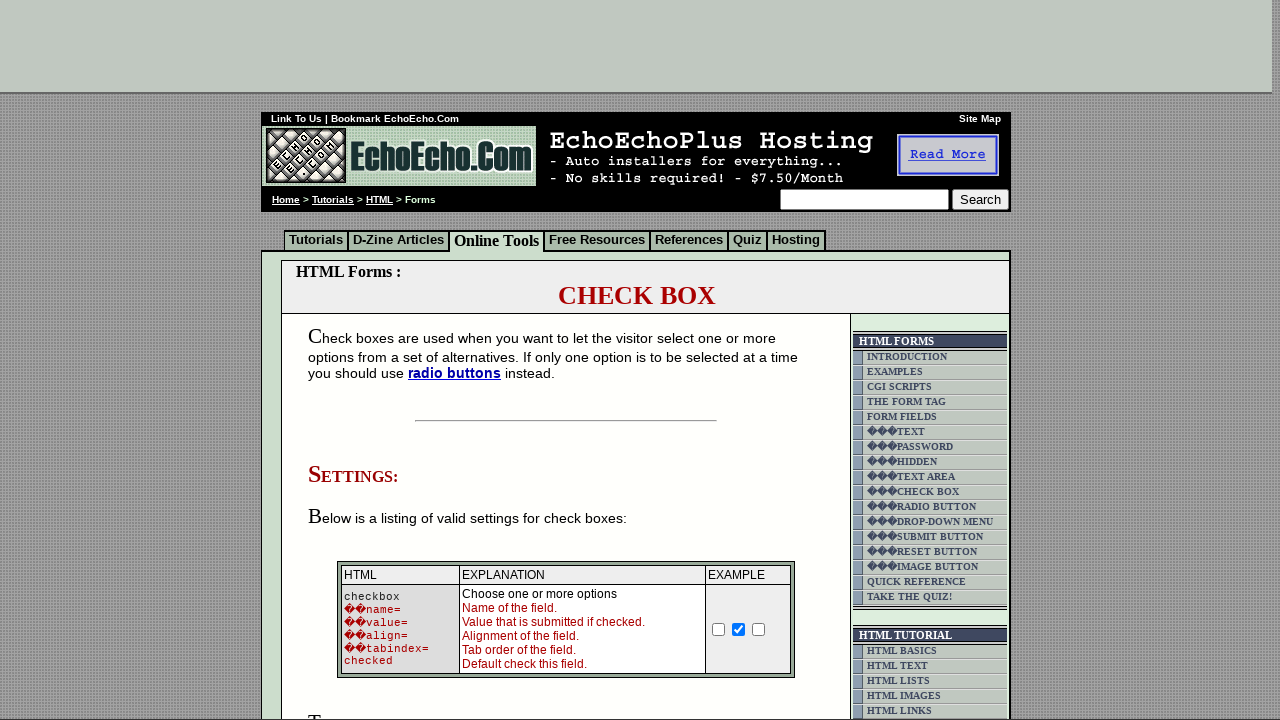

Navigated to forms page at http://echoecho.com/htmlforms09.htm
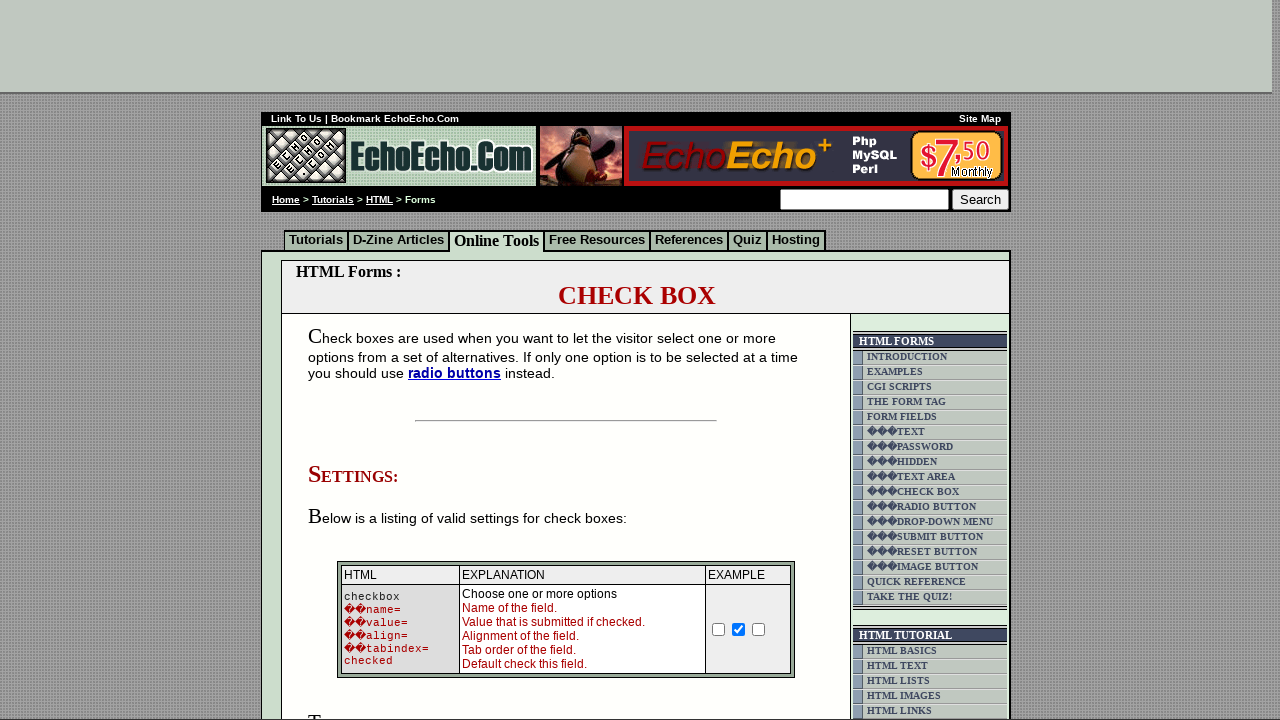

Page DOM content loaded
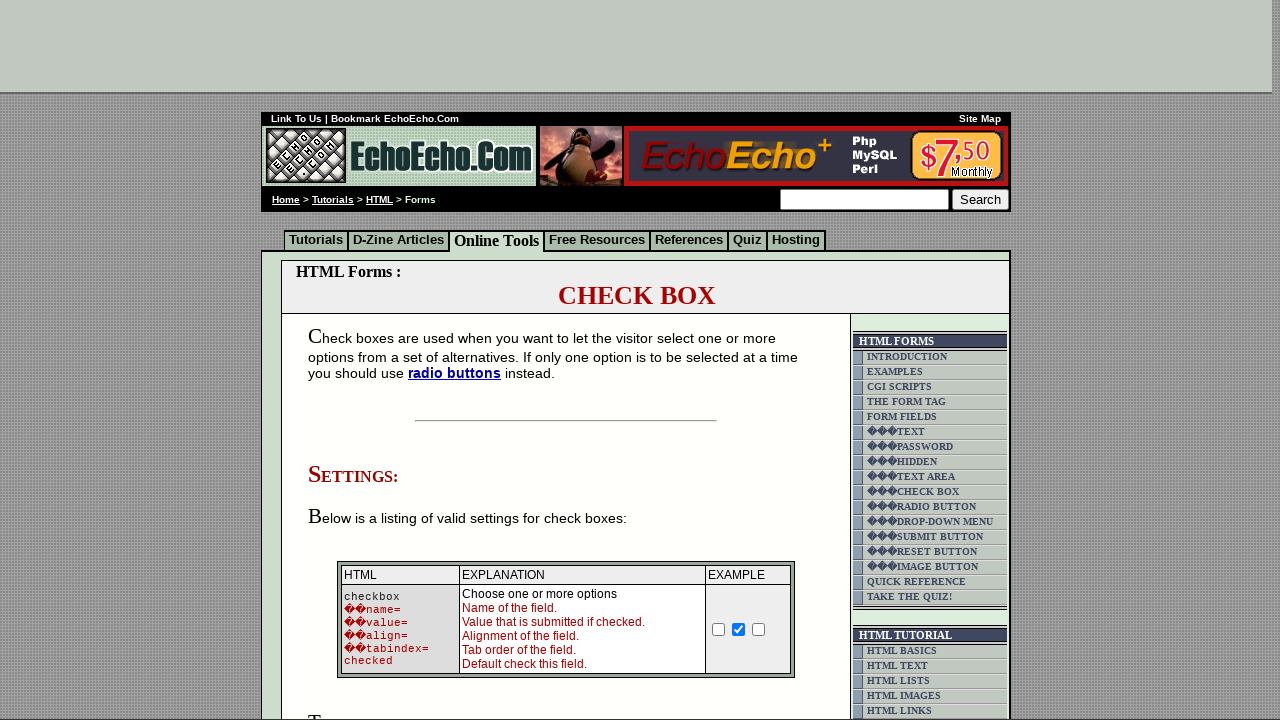

Located checkbox container with form table checkboxes
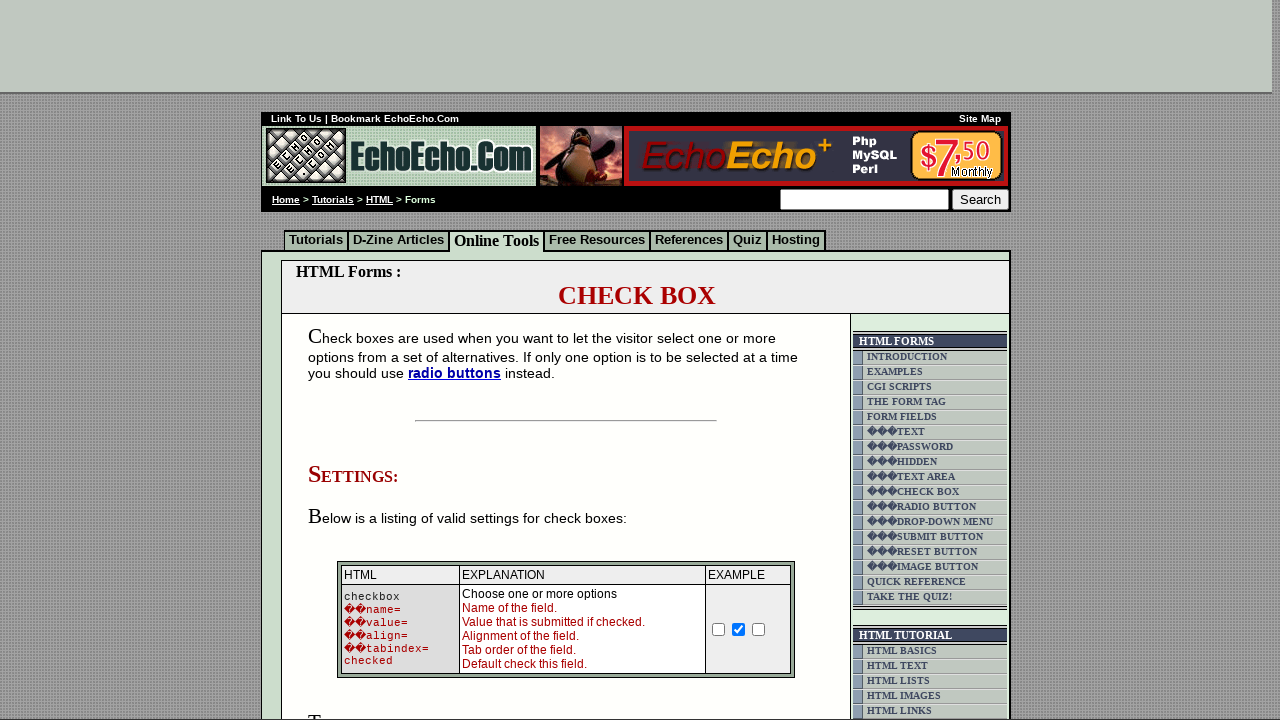

Retrieved all 6 checkboxes from container
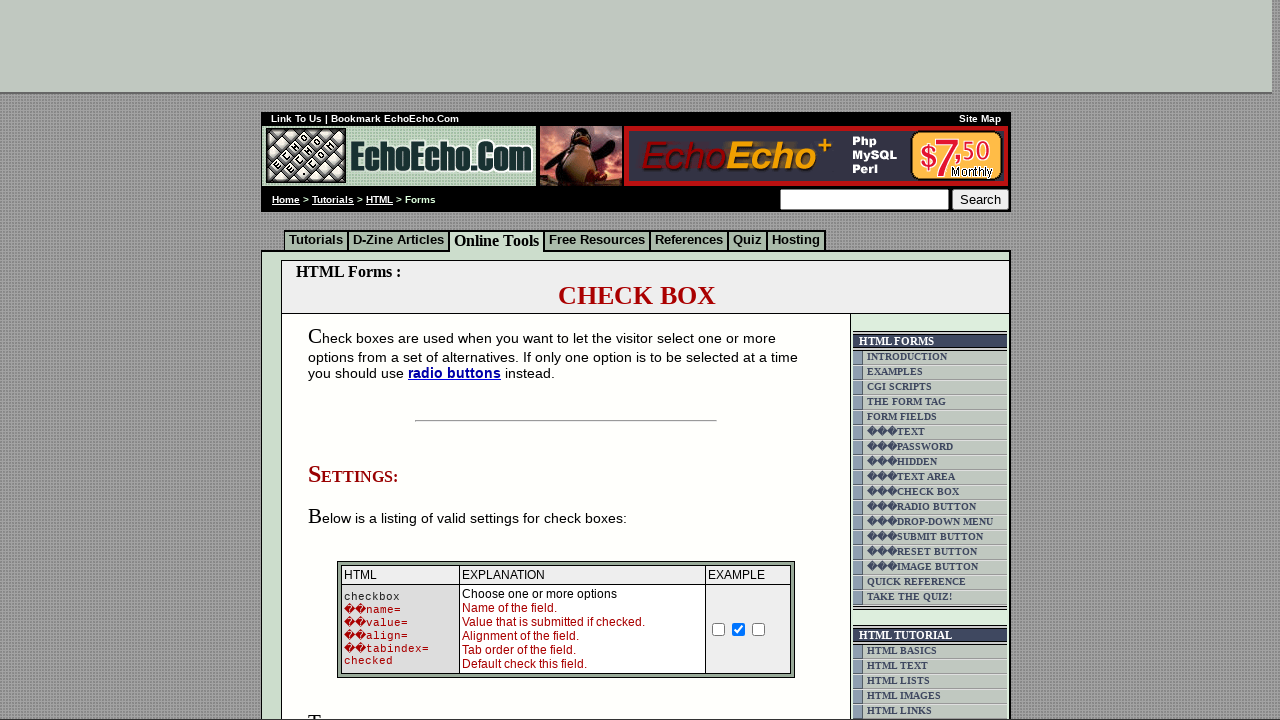

Unchecked a selected checkbox at (739, 629) on form table input[type='checkbox'] >> nth=1
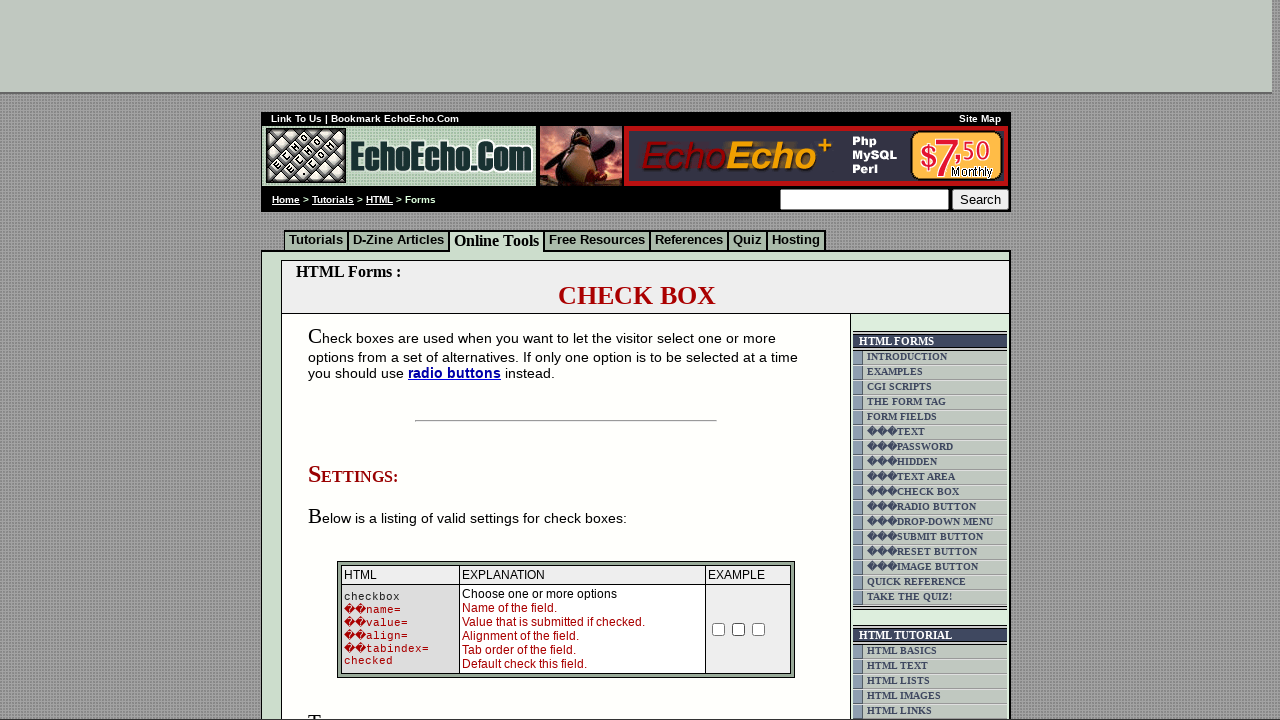

Unchecked a selected checkbox at (354, 360) on form table input[type='checkbox'] >> nth=4
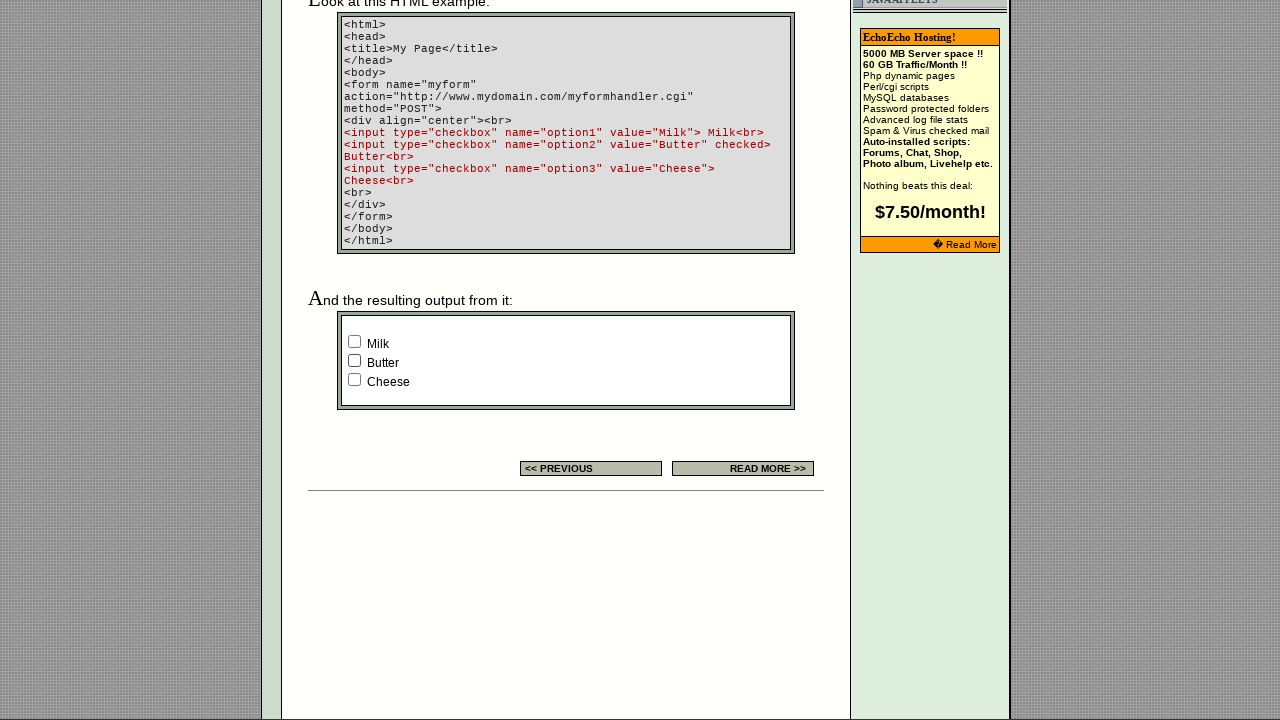

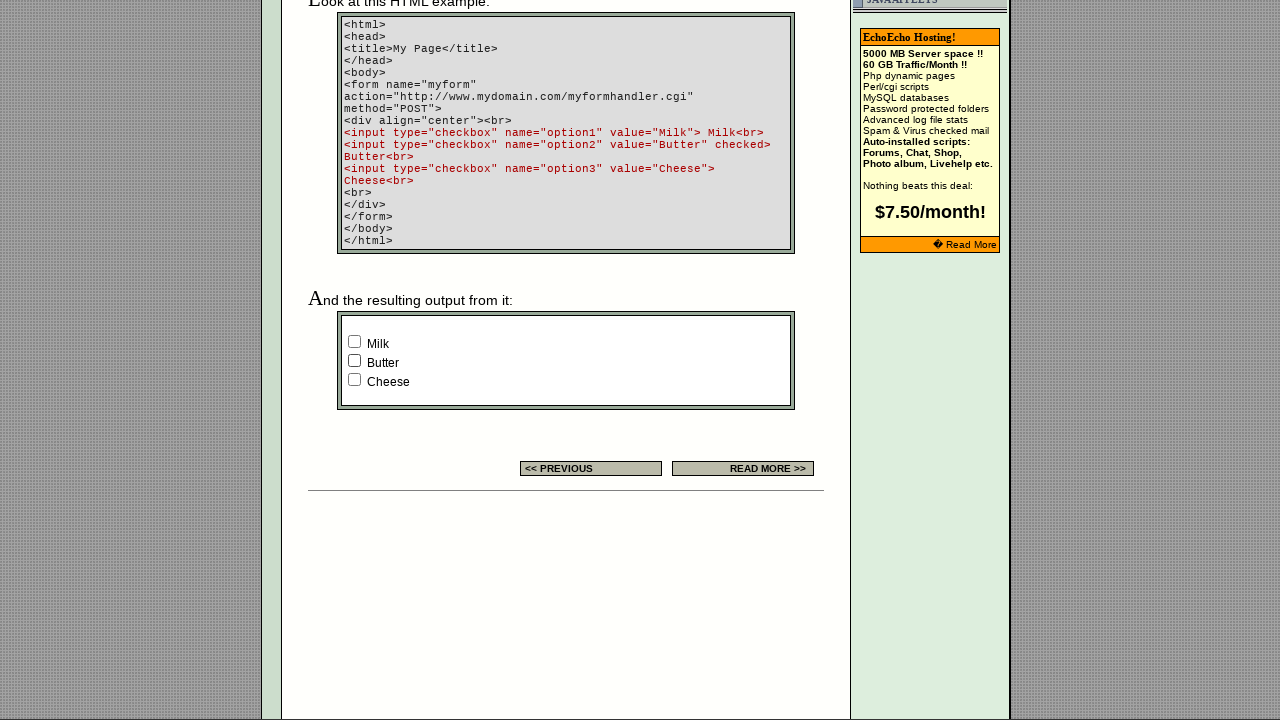